Tests hover functionality by hovering over an avatar image and verifying that the caption/additional information becomes visible

Starting URL: http://the-internet.herokuapp.com/hovers

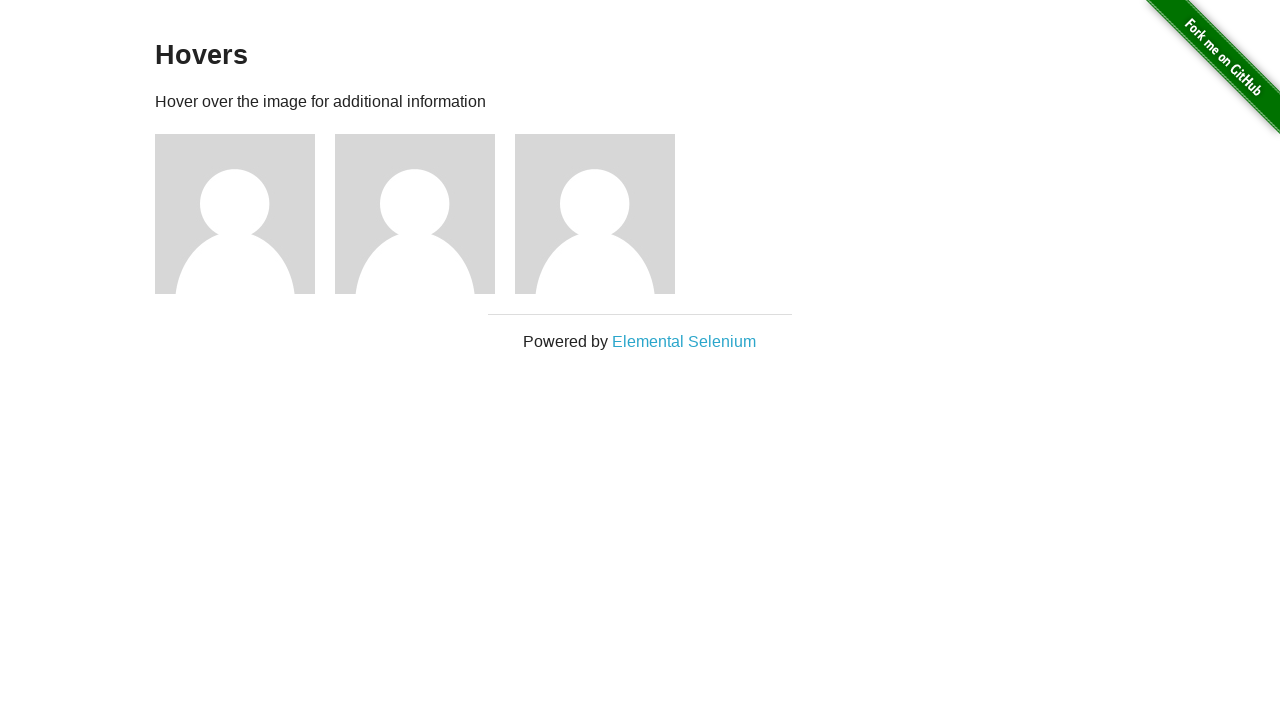

Navigated to hovers test page
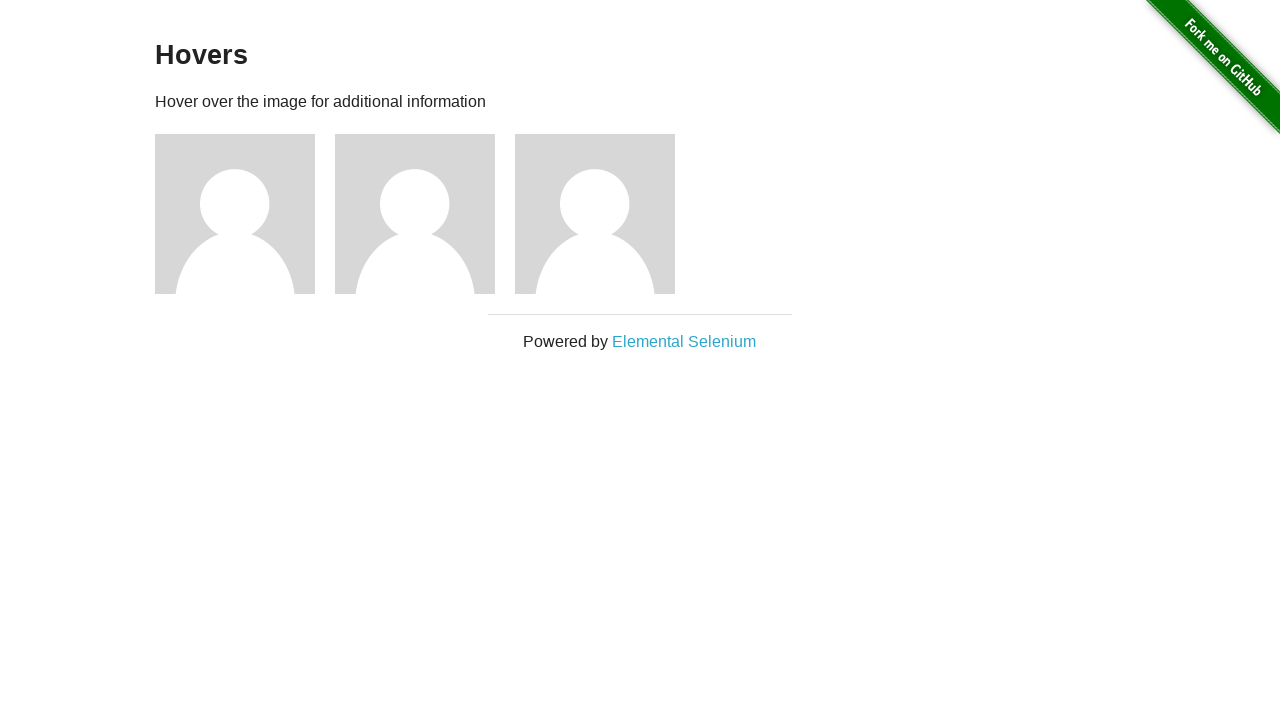

Located first avatar figure element
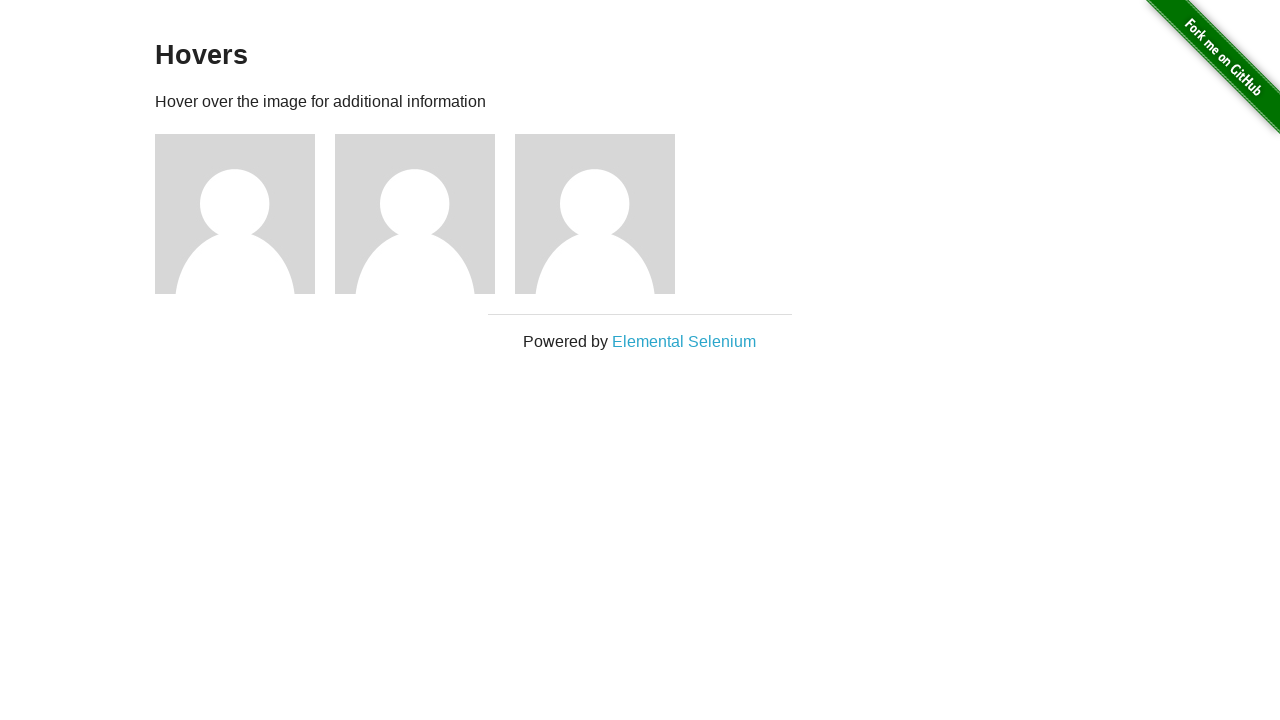

Hovered over avatar image at (245, 214) on .figure >> nth=0
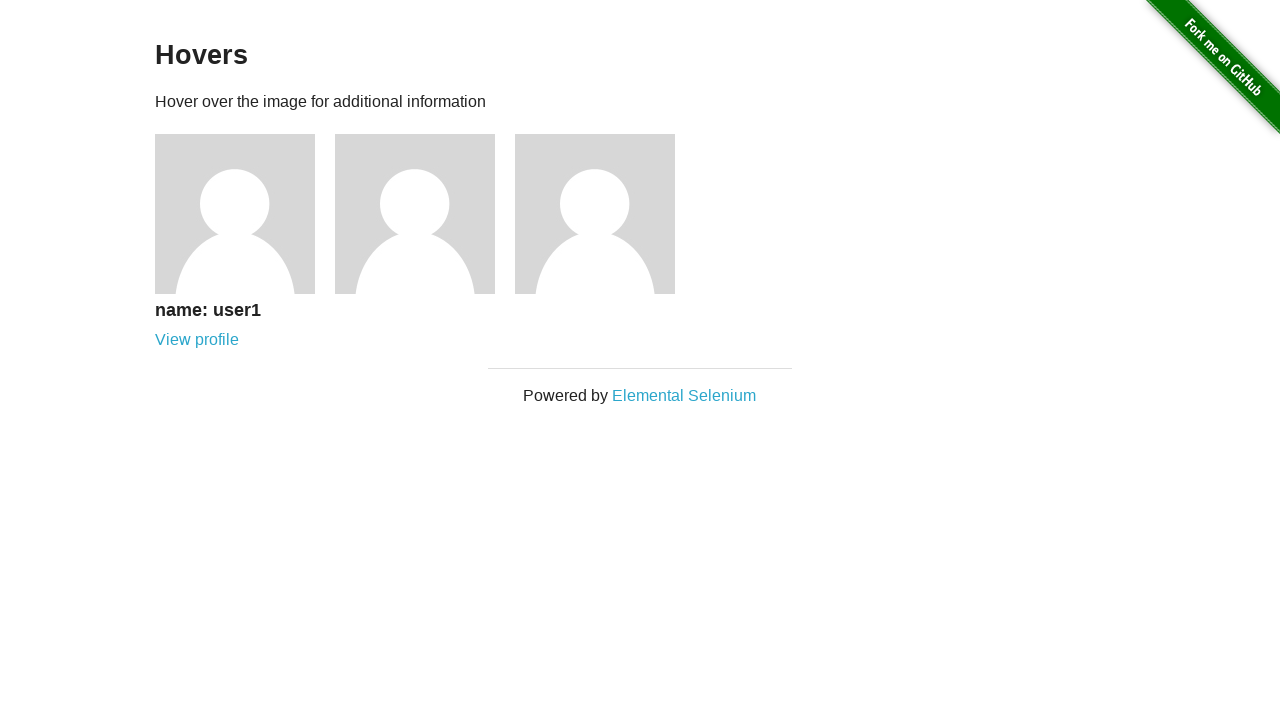

Located caption element
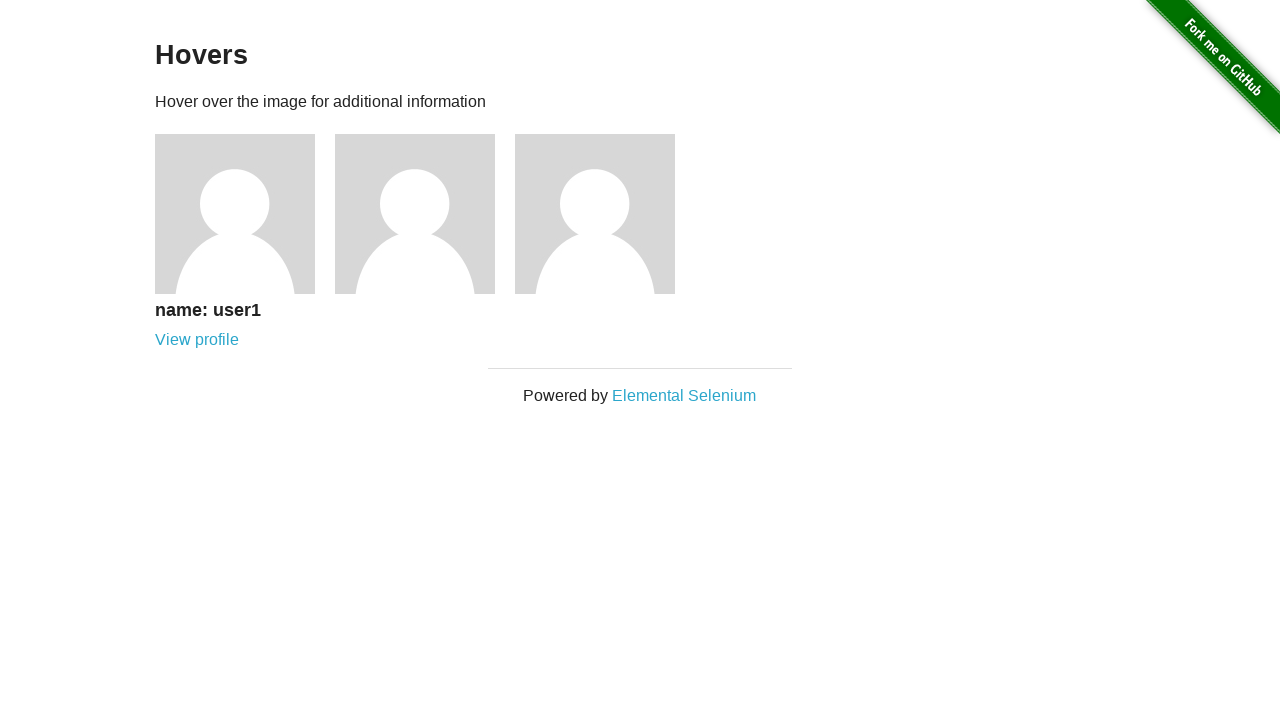

Verified caption is visible on hover
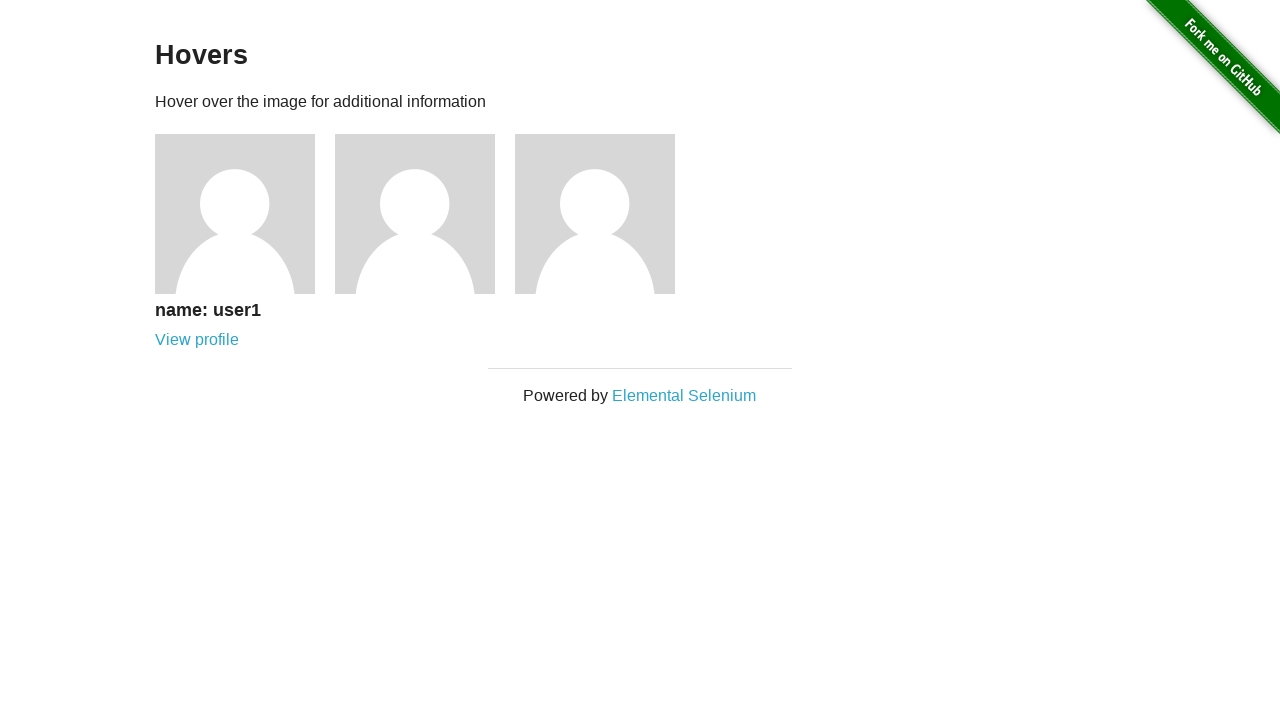

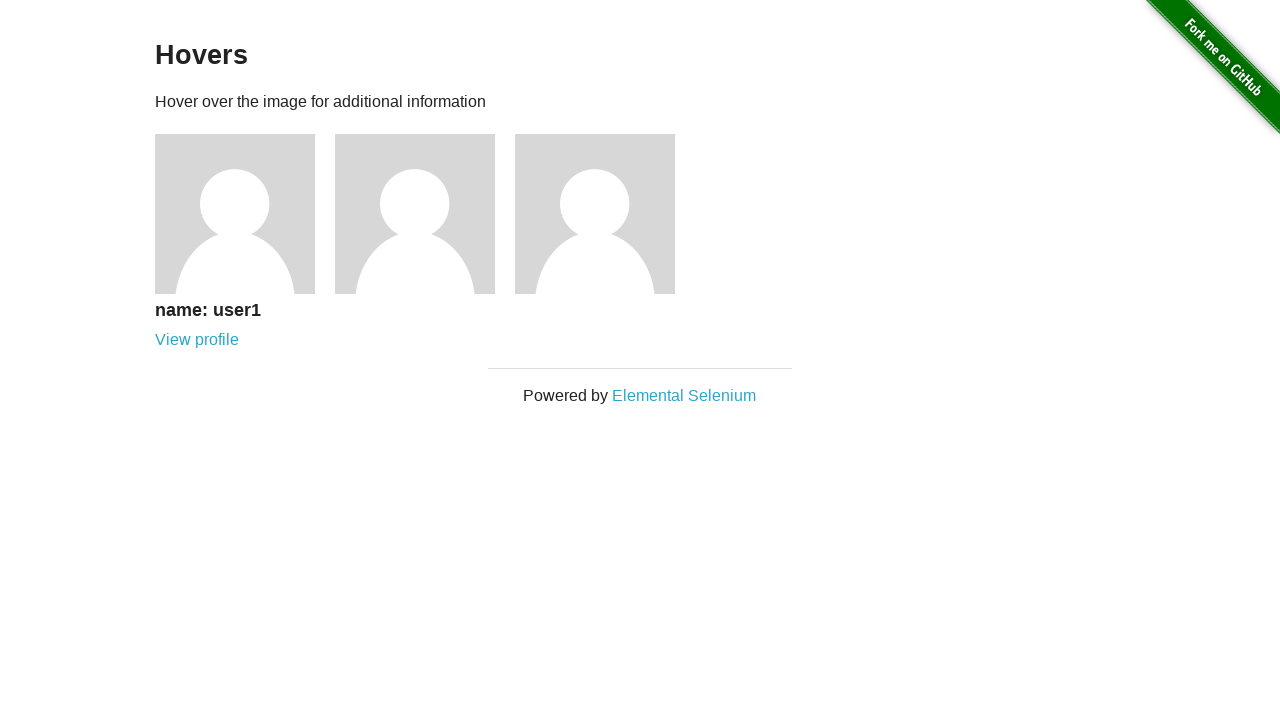